Tests the download functionality on the DemoQA upload-download page by clicking the download button

Starting URL: https://demoqa.com/upload-download

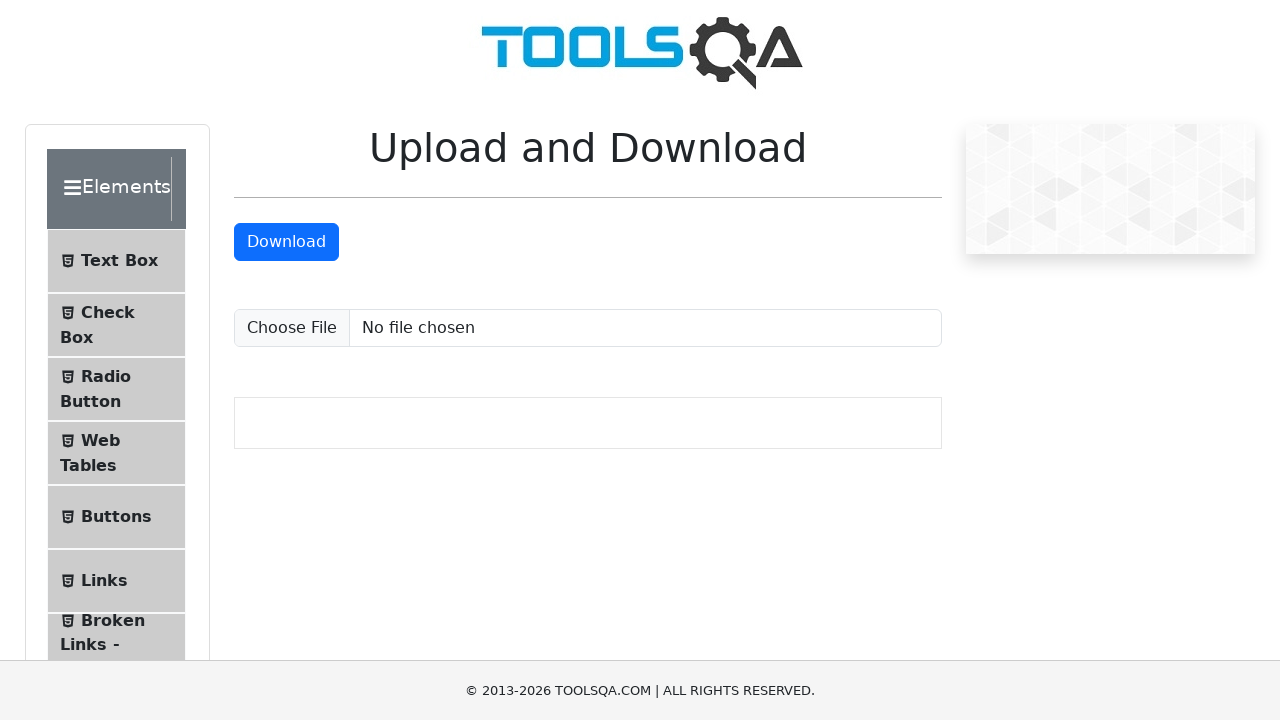

Navigated to DemoQA upload-download page
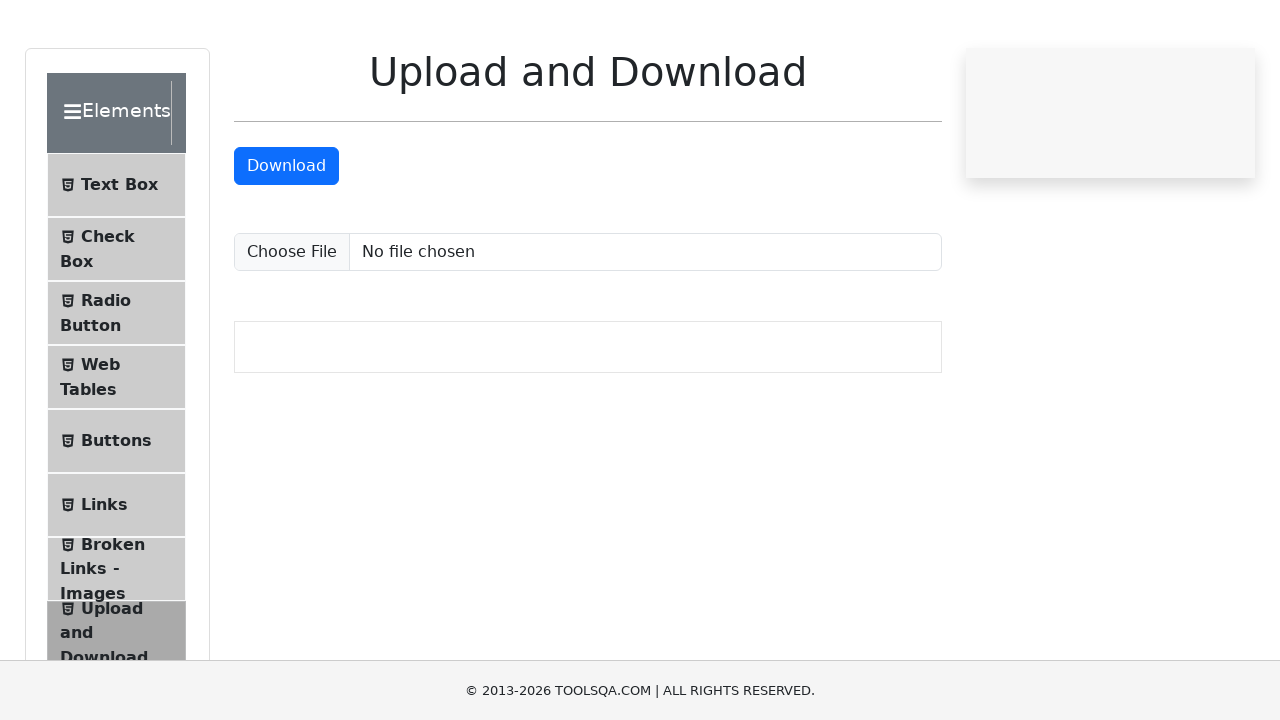

Clicked the download button at (286, 242) on a#downloadButton
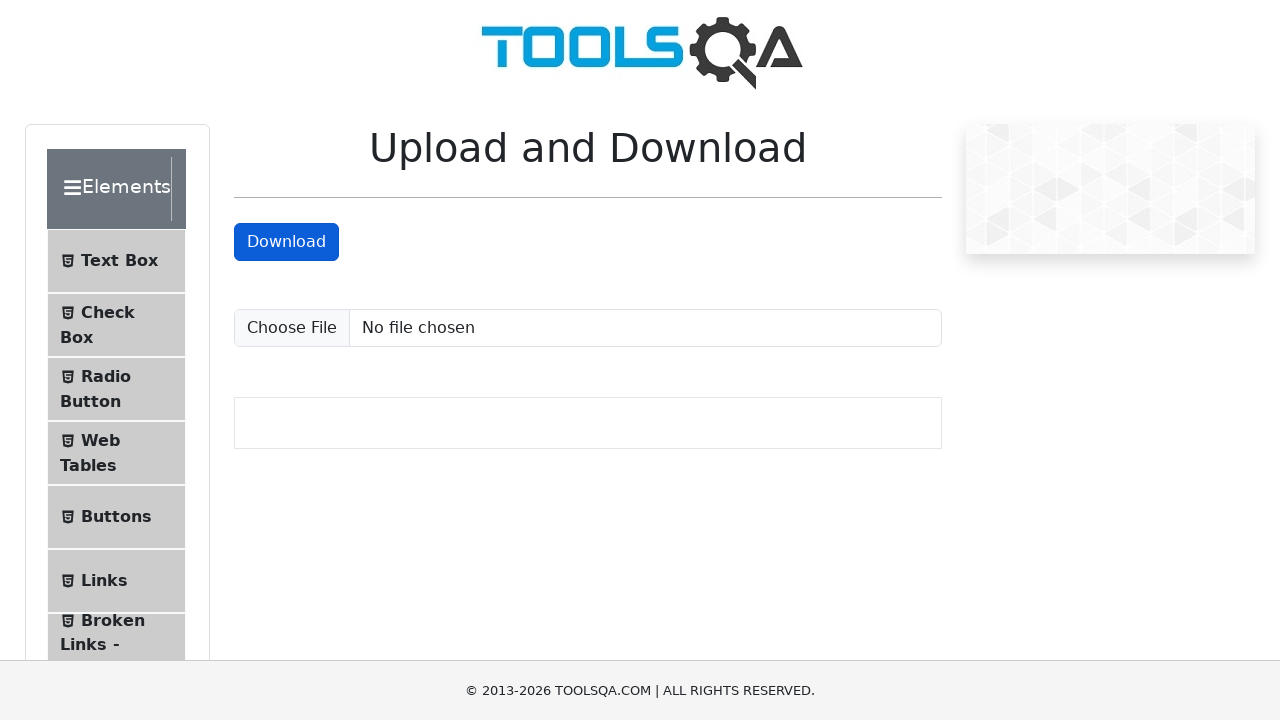

Waited 1 second for download to initiate
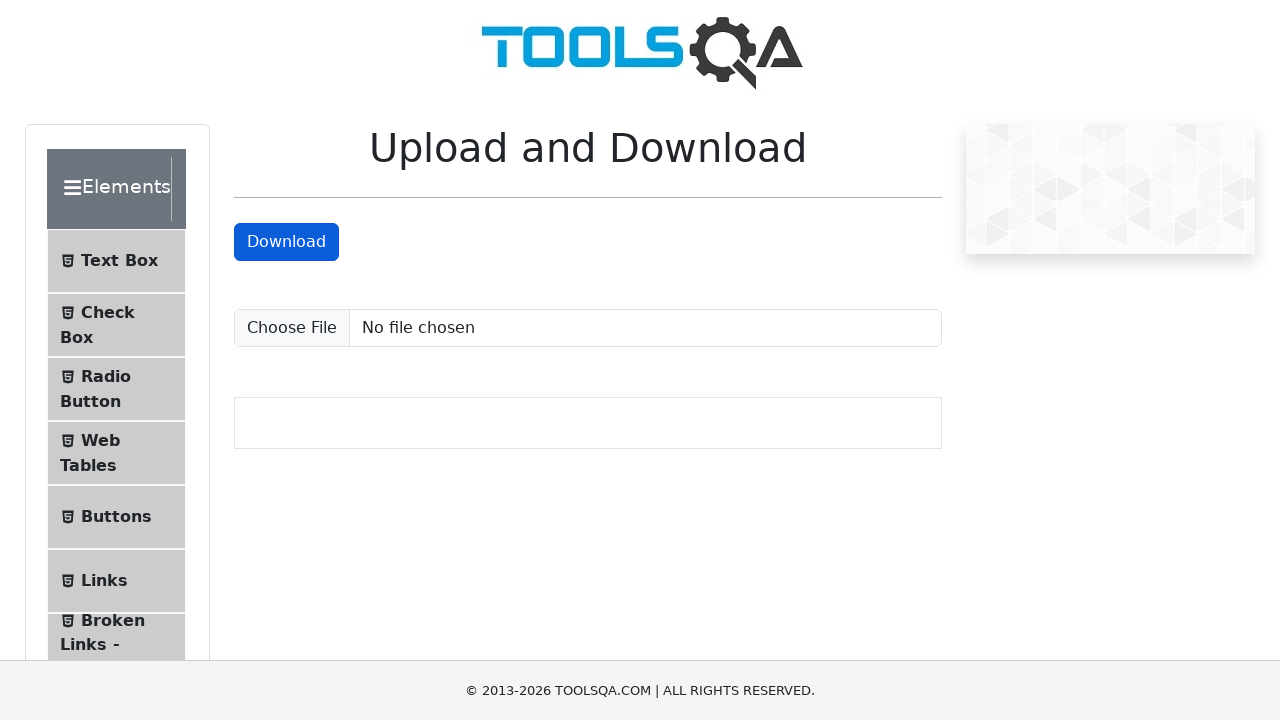

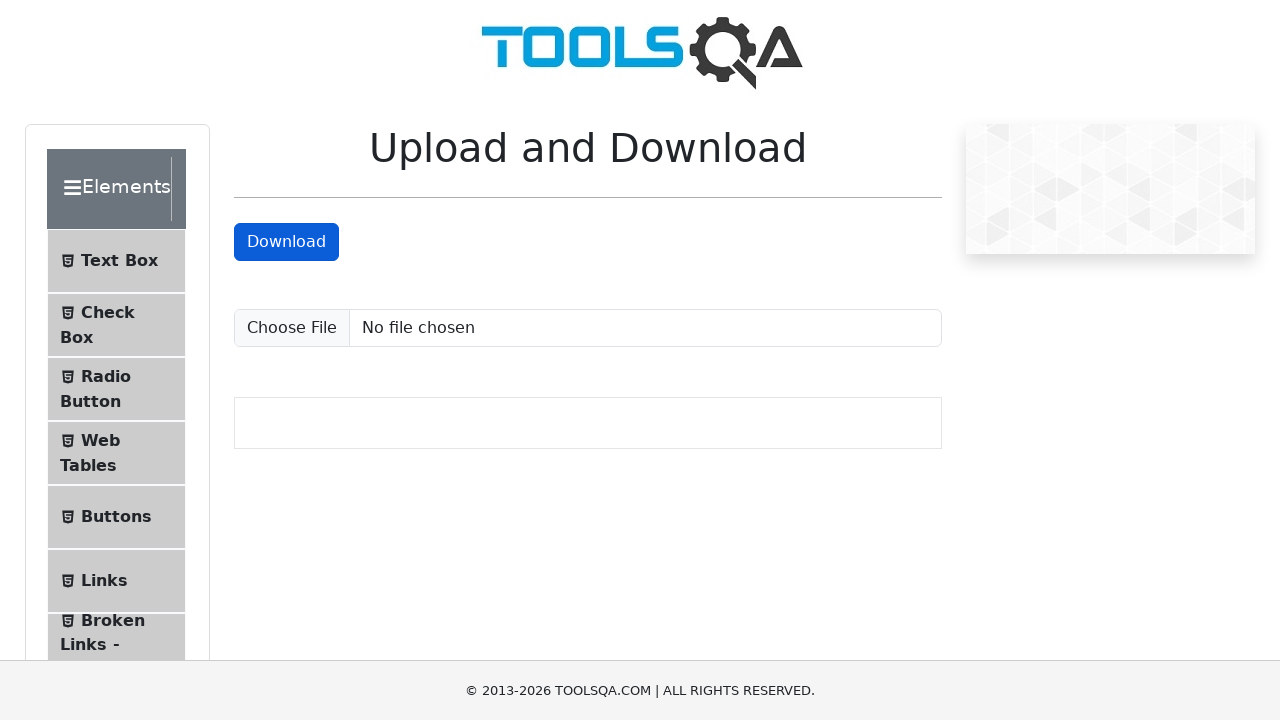